Tests handling a JavaScript prompt alert by clicking a button, entering text into the prompt, and accepting it

Starting URL: https://the-internet.herokuapp.com/javascript_alerts

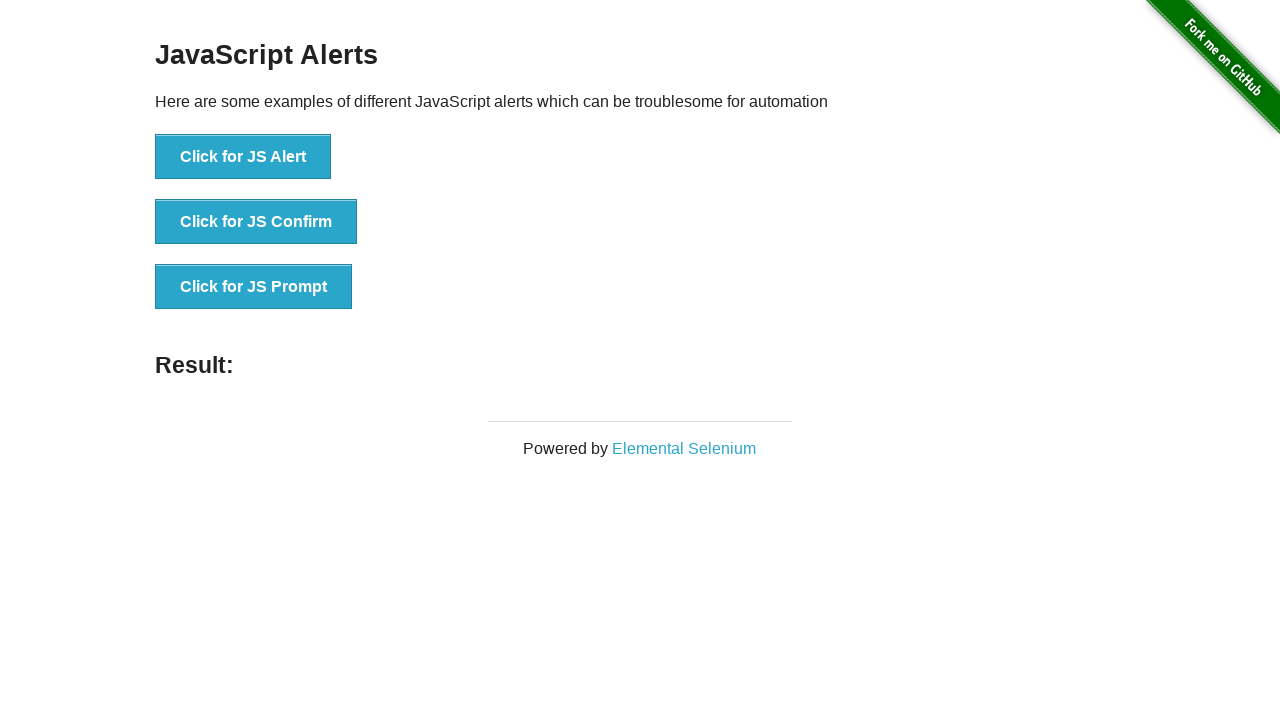

Set up dialog handler to accept prompt with text 'Hello Selenium!'
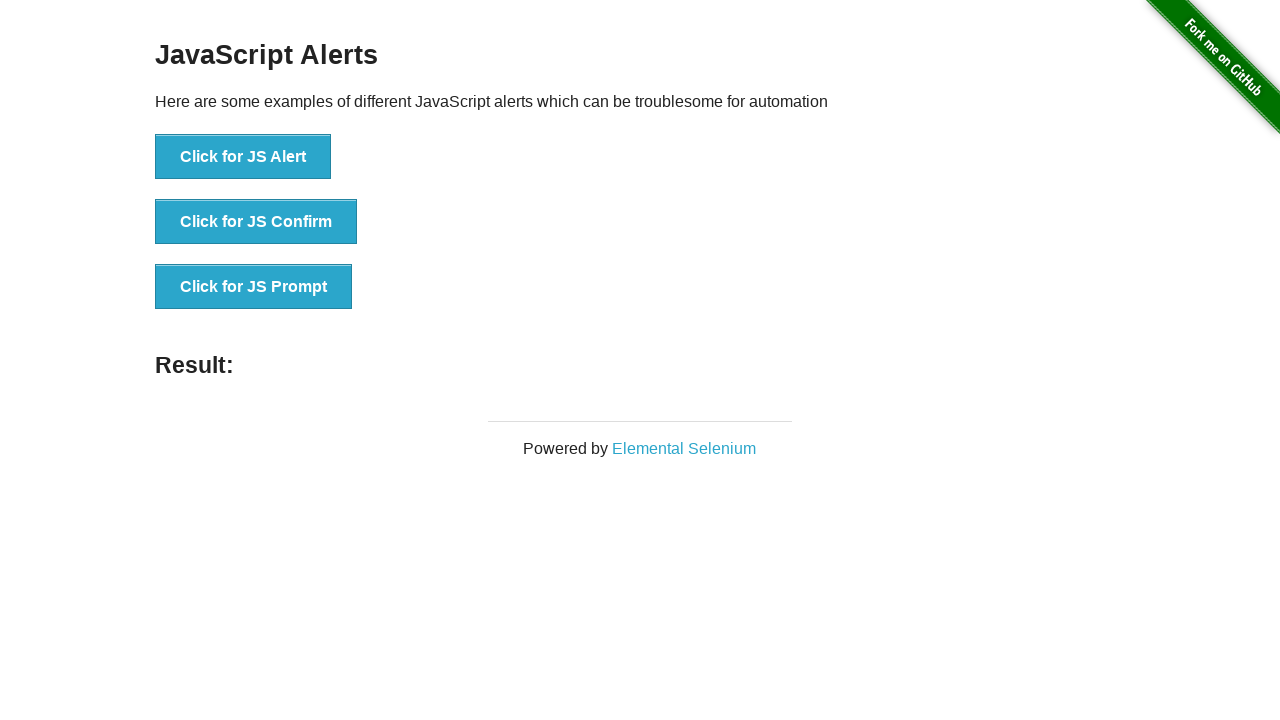

Clicked button to trigger JavaScript prompt alert at (254, 287) on xpath=//button[text()='Click for JS Prompt']
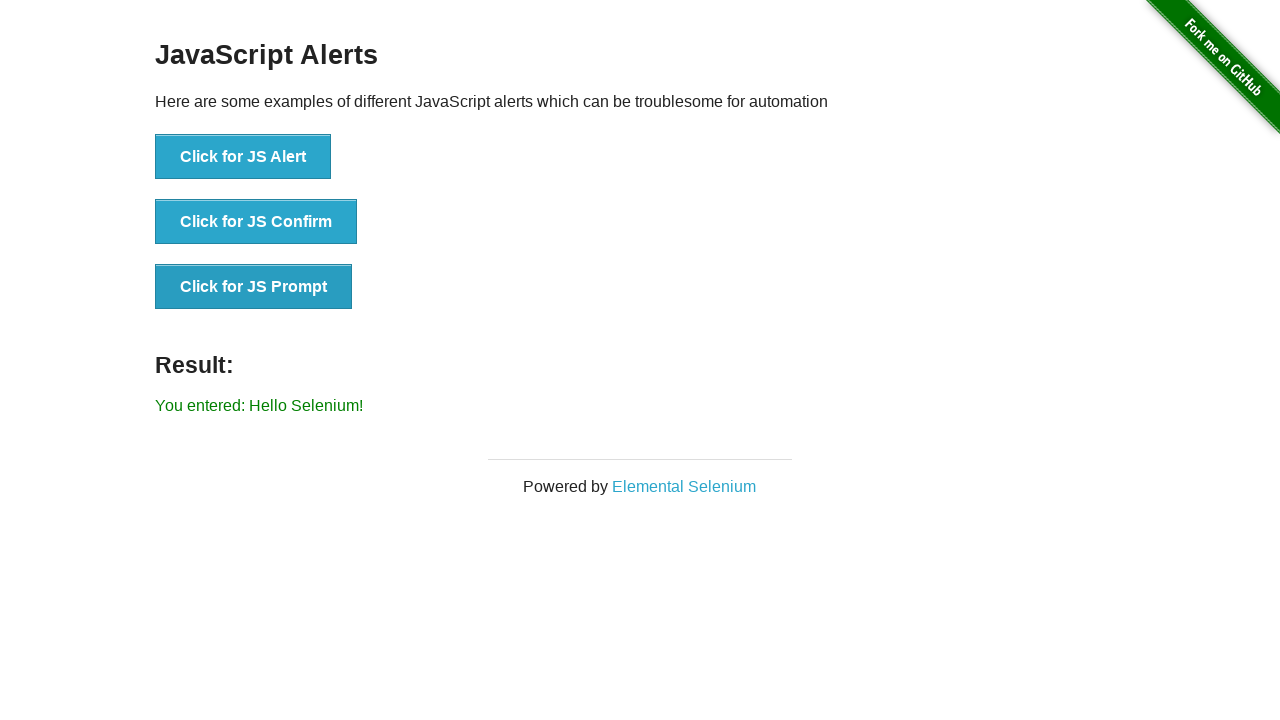

Prompt result element loaded and visible
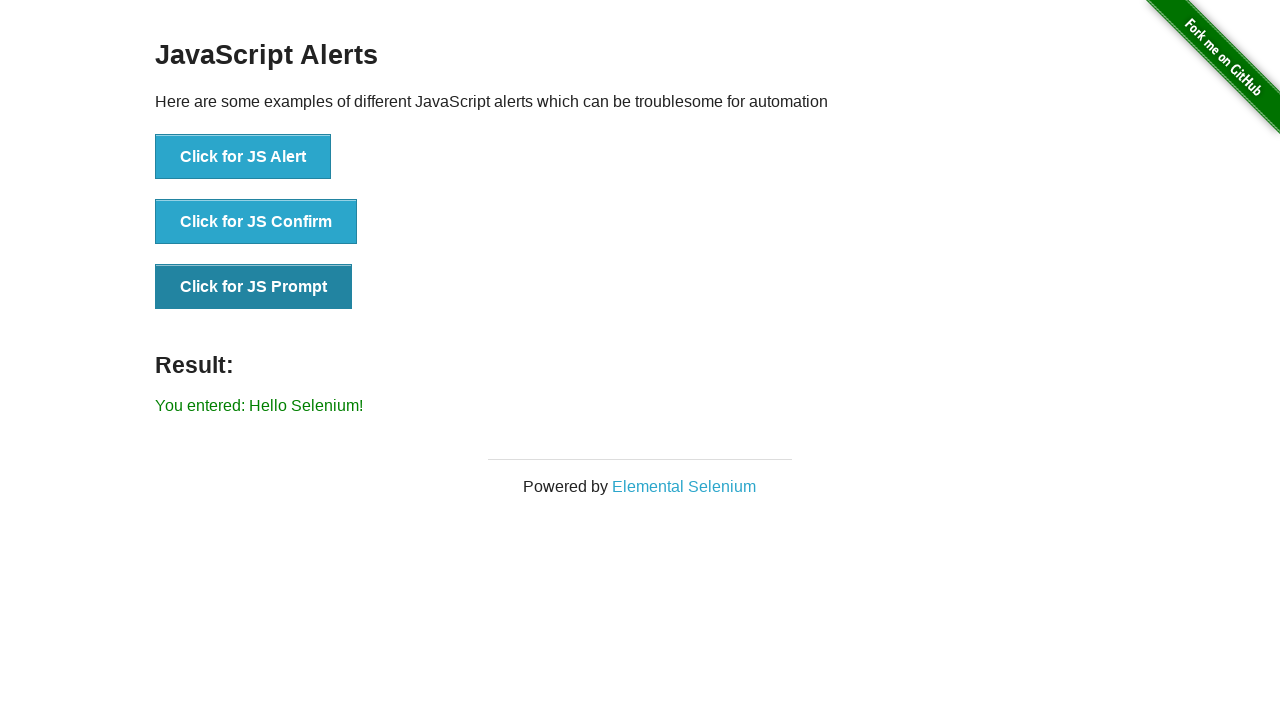

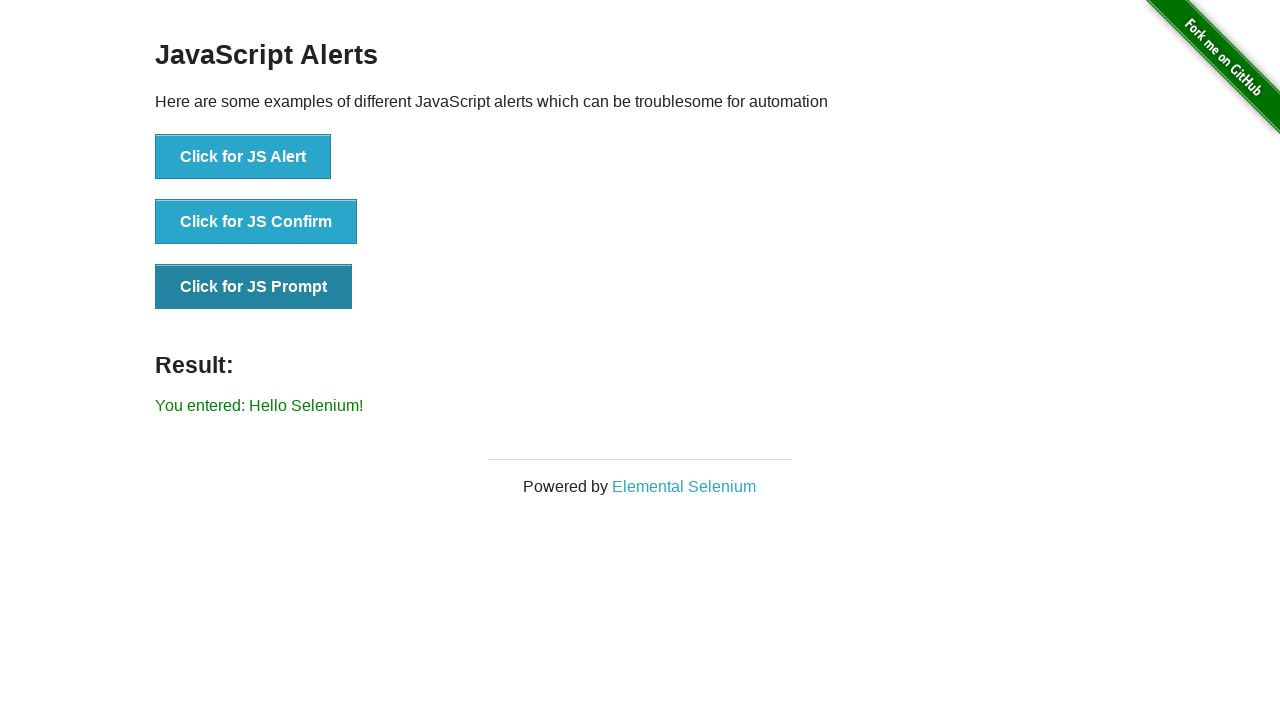